Tests keyboard accessibility of a registration form by using TAB key navigation to fill all fields and submit the form

Starting URL: https://naveenautomationlabs.com/opencart/index.php?route=account/register

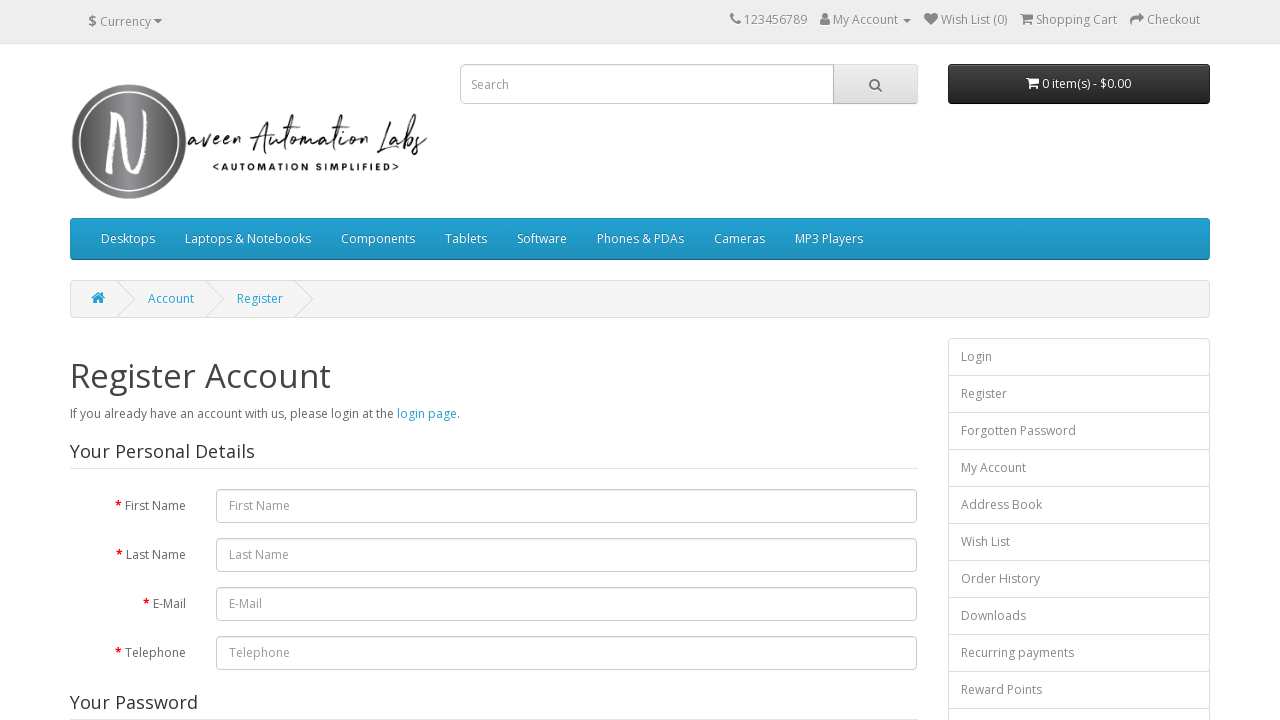

Located first name field using selector #input-firstname
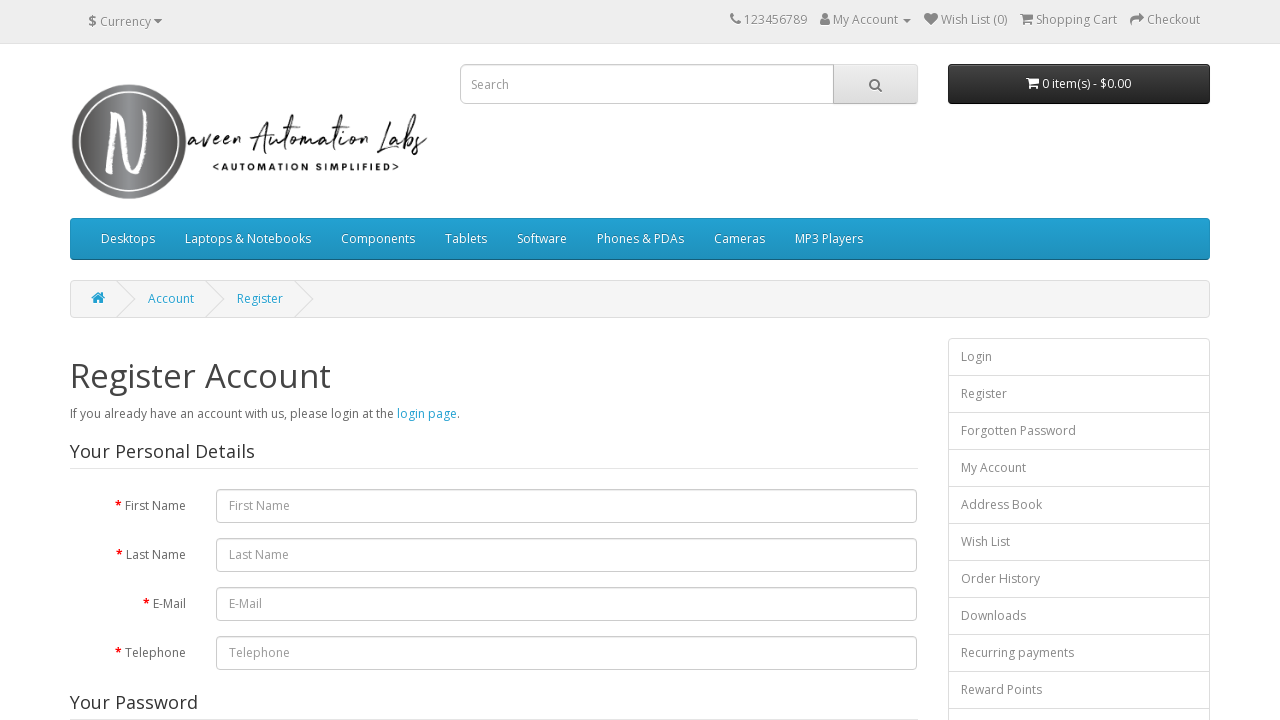

Filled first name field with 'Selenium' on #input-firstname
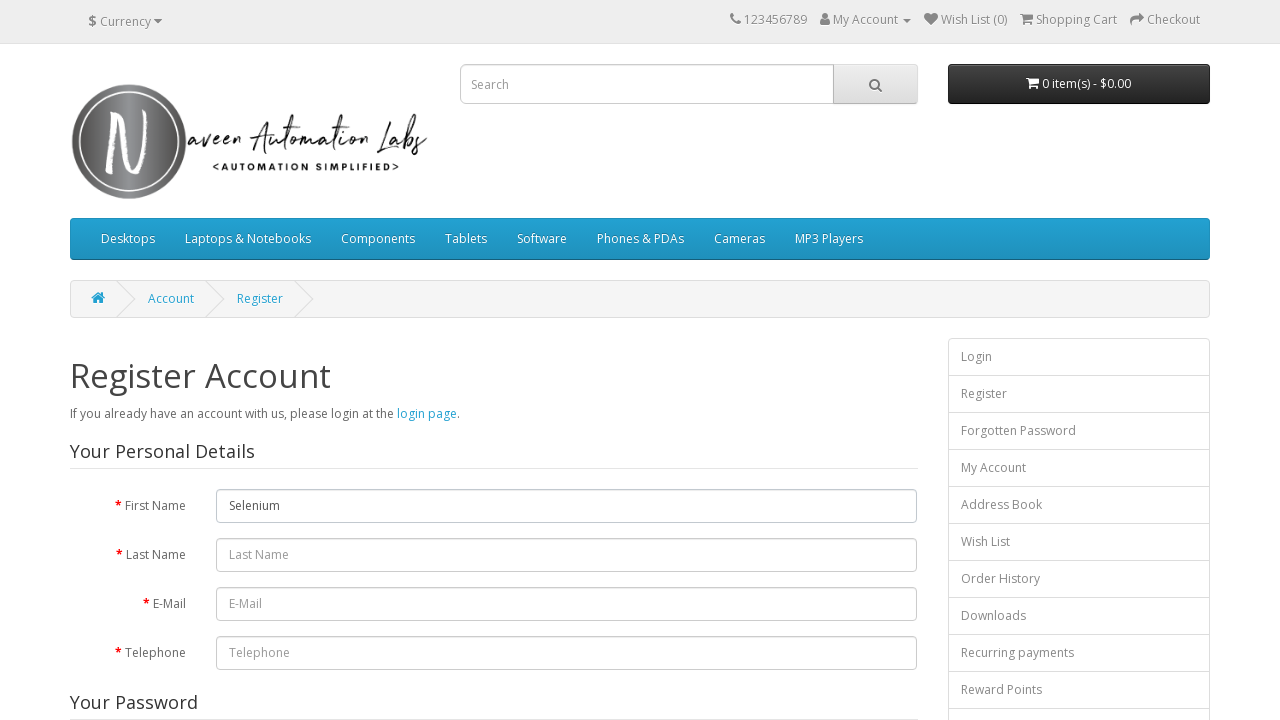

Pressed Tab to navigate to last name field
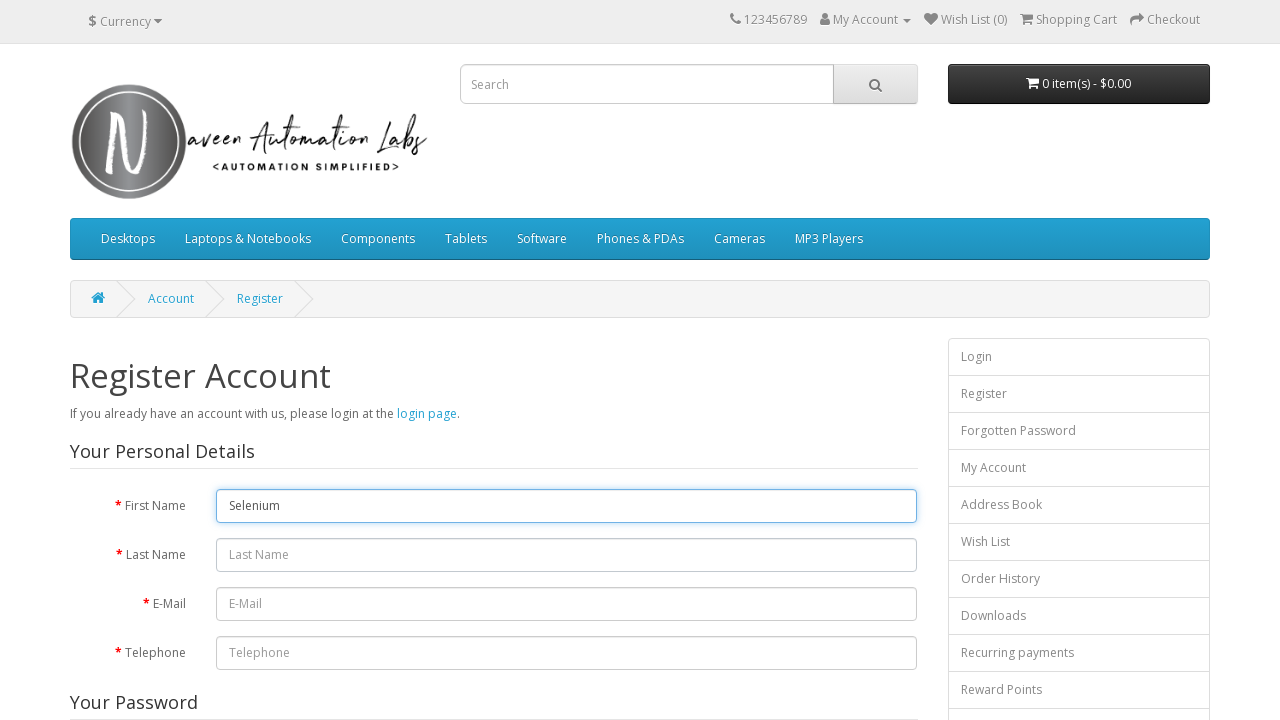

Typed 'Automation' in last name field
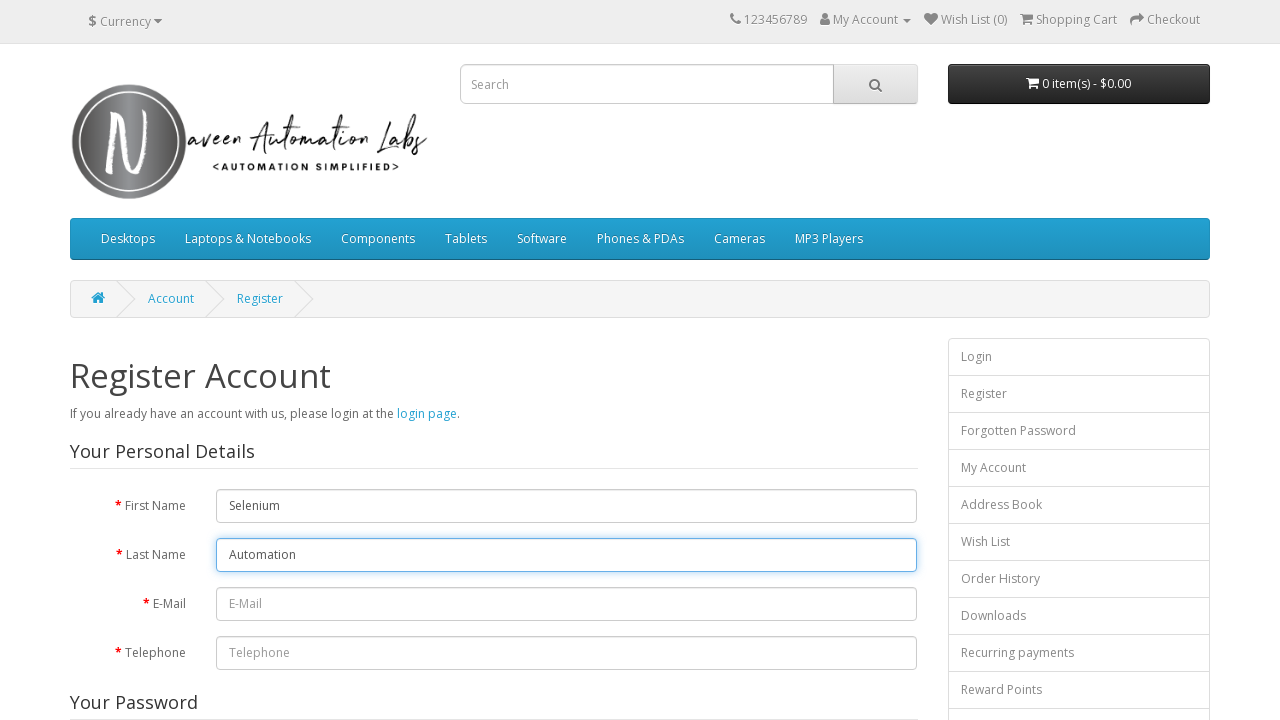

Pressed Tab to navigate to email field
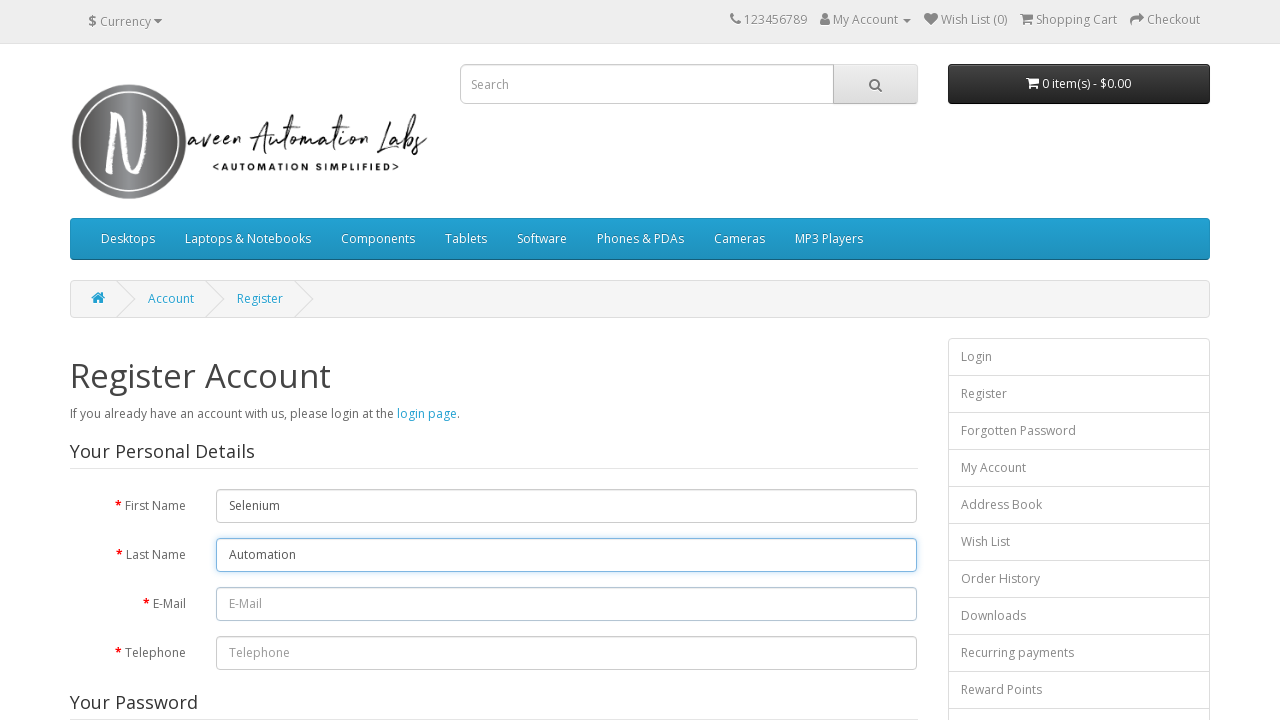

Typed email address 'testuser2024@example.com' in email field
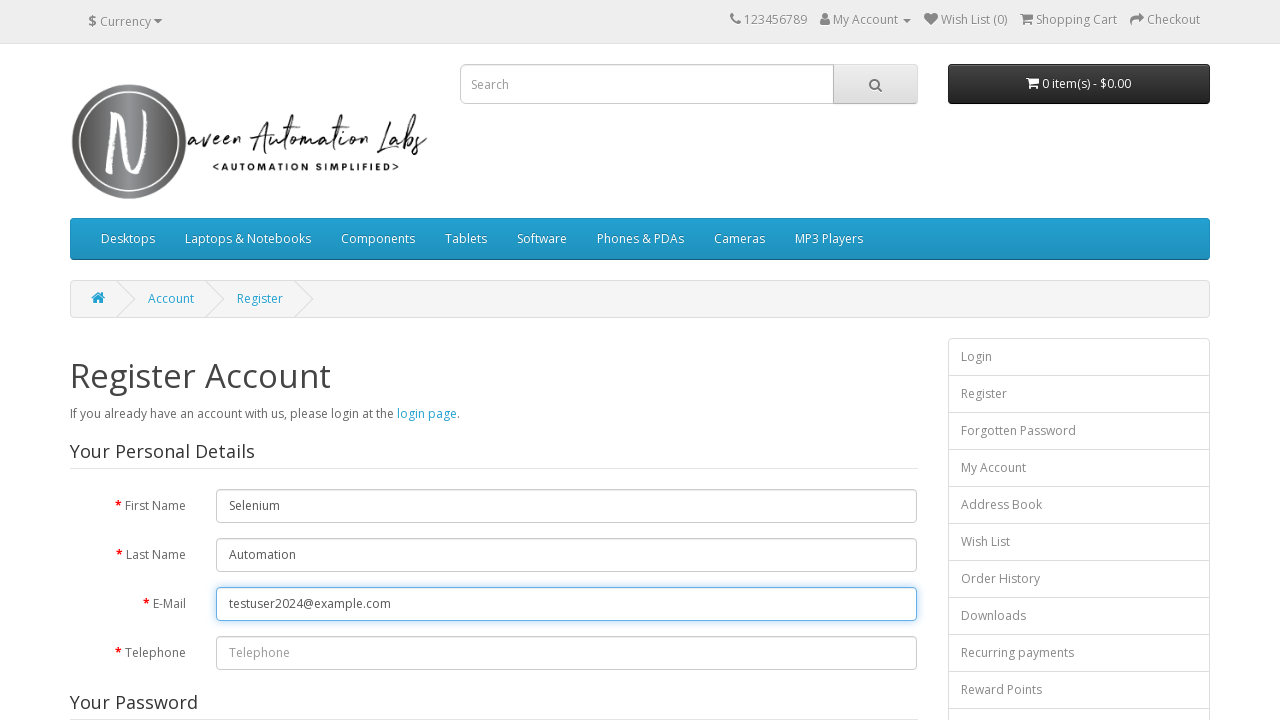

Pressed Tab to navigate to telephone field
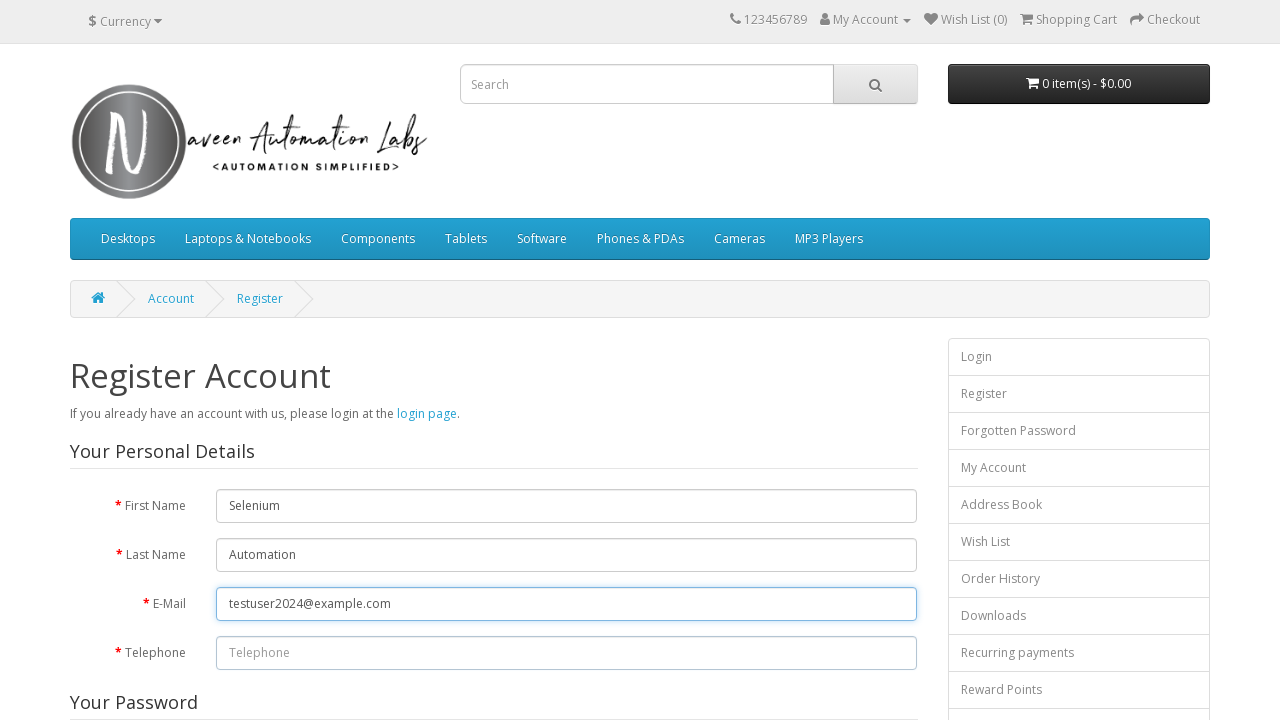

Typed telephone number '9876543210' in telephone field
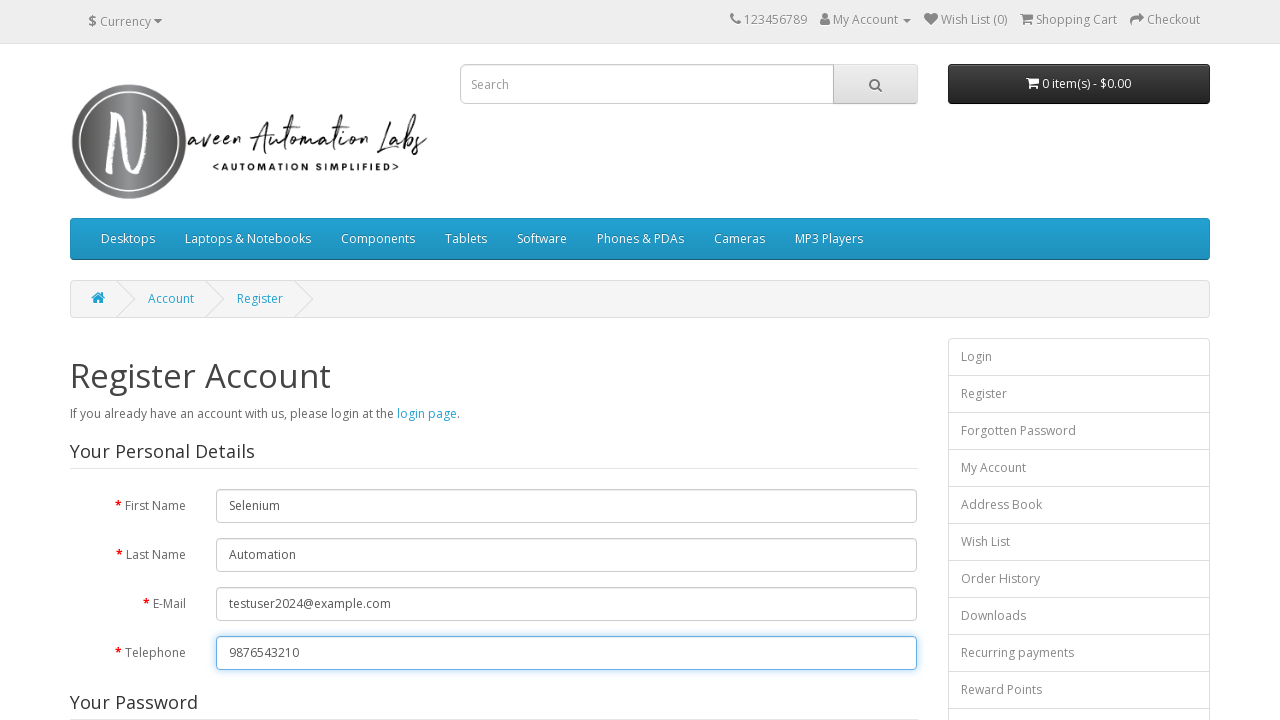

Pressed Tab to navigate to password field
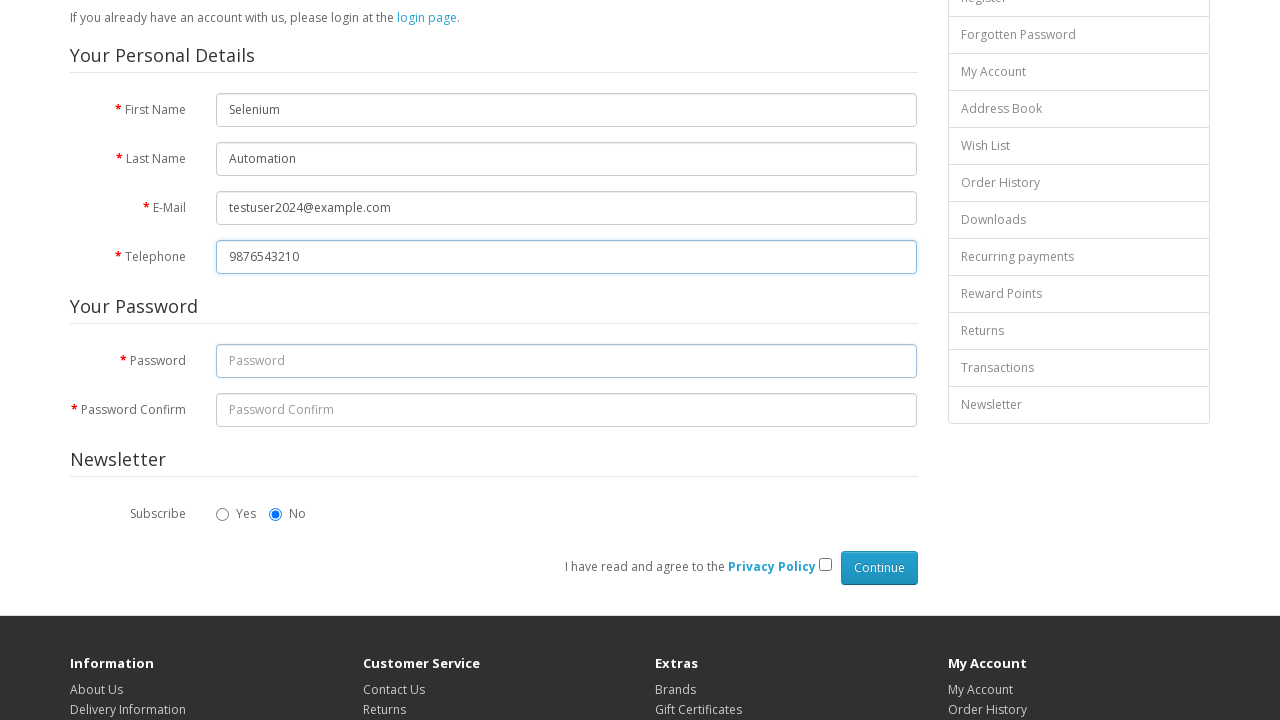

Typed password 'SecurePass123!' in password field
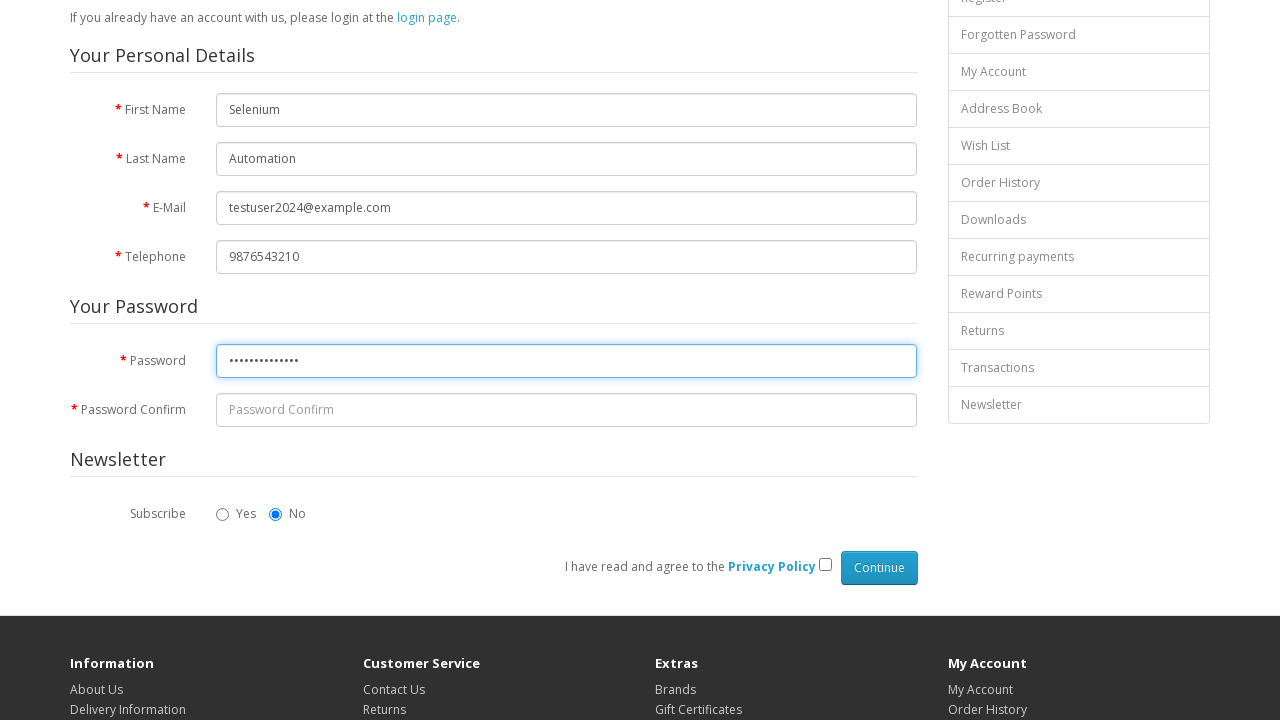

Pressed Tab to navigate to password confirmation field
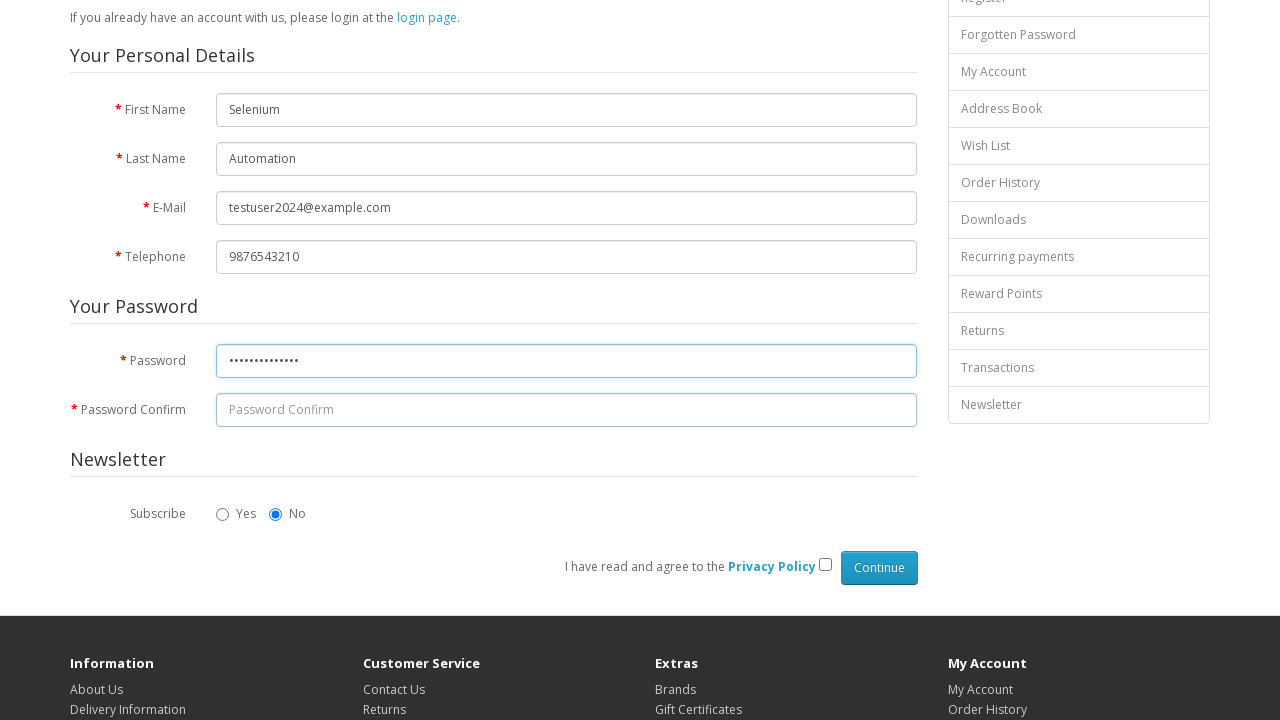

Typed password confirmation 'SecurePass123!' in password confirm field
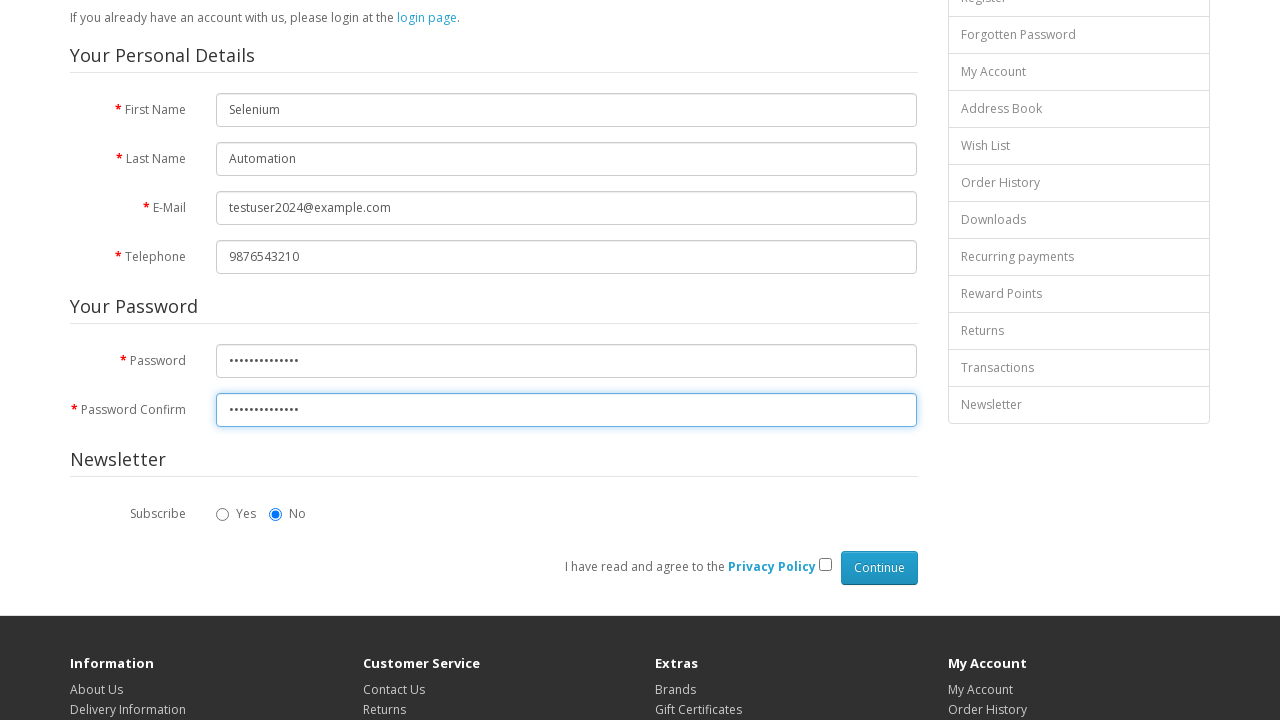

Pressed Tab to navigate through newsletter option
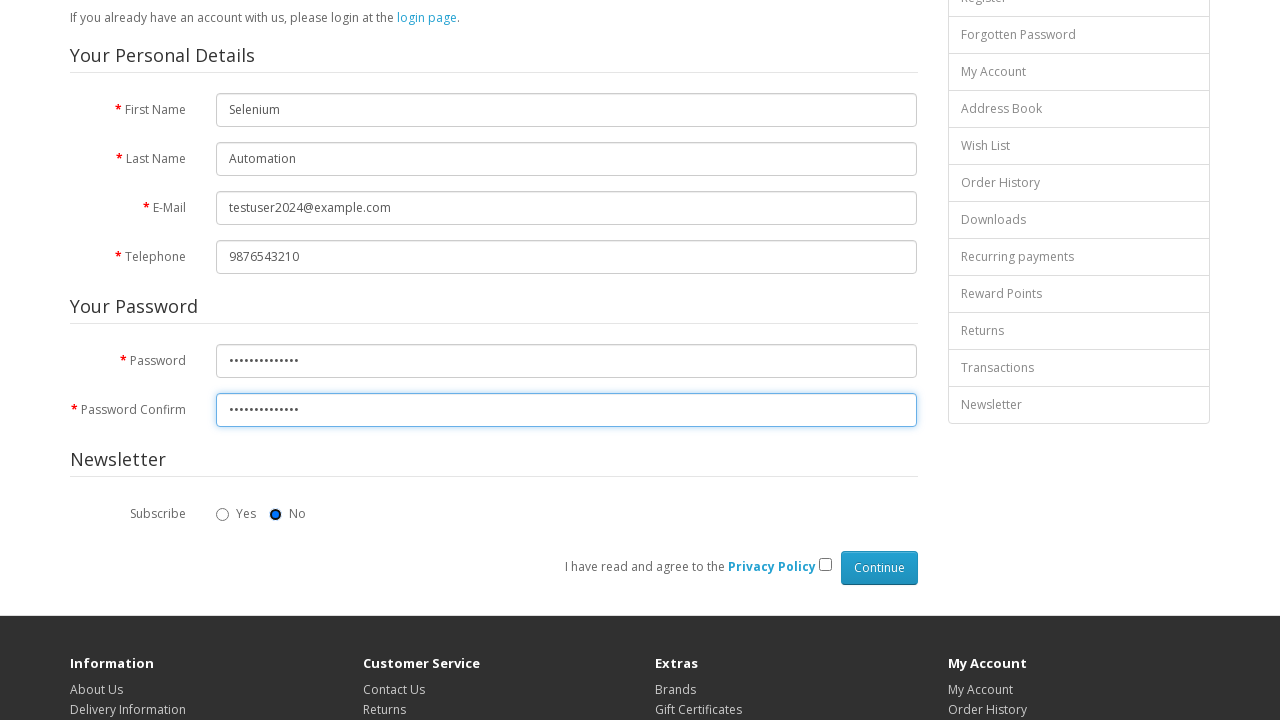

Pressed Tab to navigate through second newsletter option
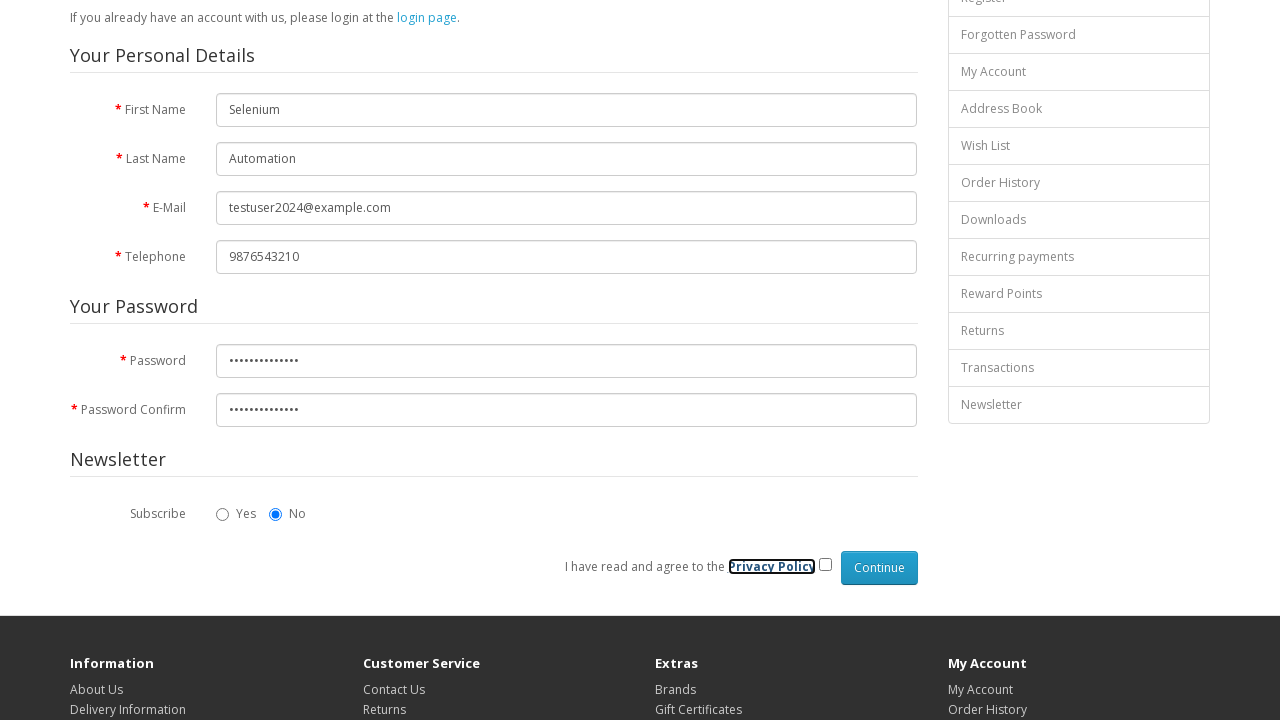

Pressed Tab to navigate to privacy policy checkbox
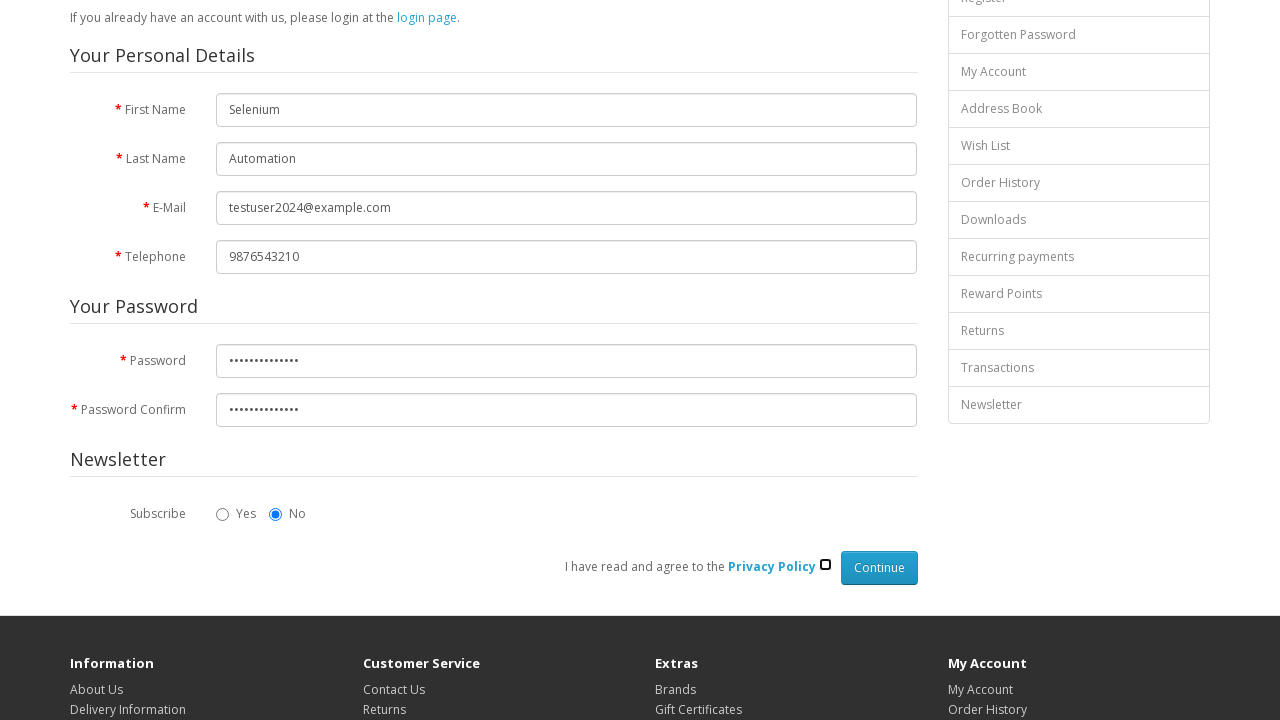

Pressed Space to check the privacy policy checkbox
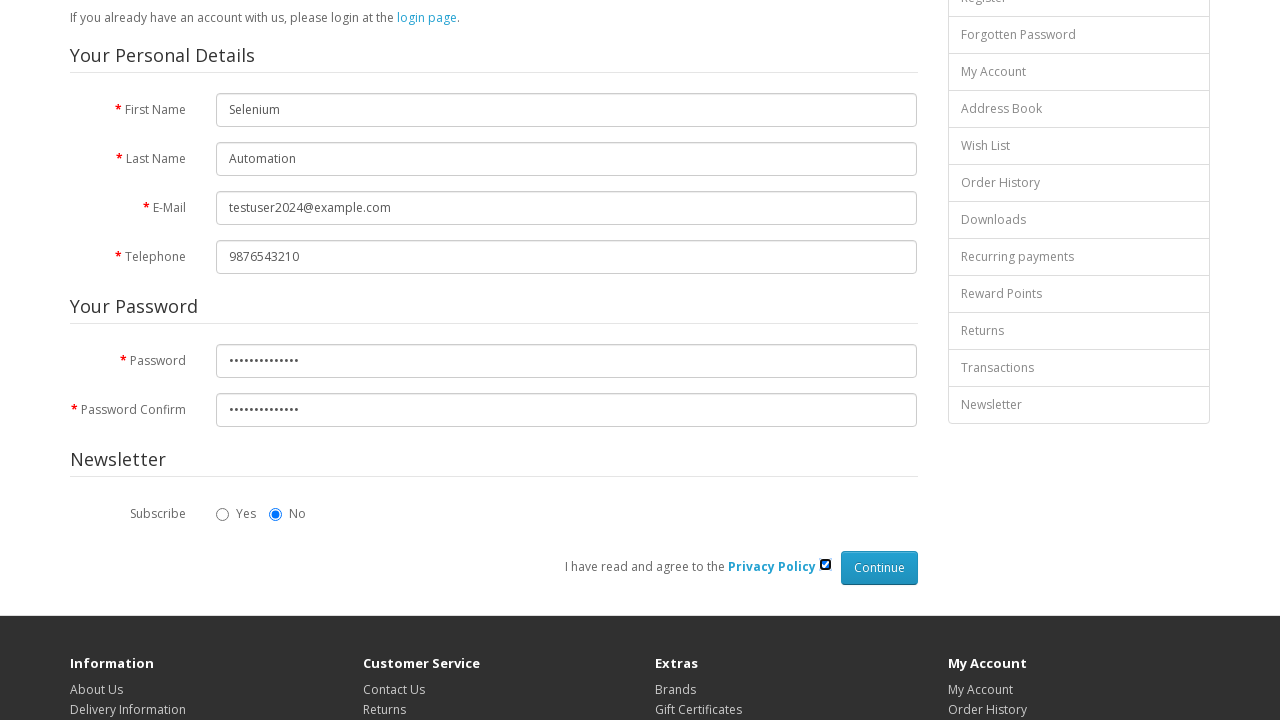

Pressed Tab to navigate to continue/submit button
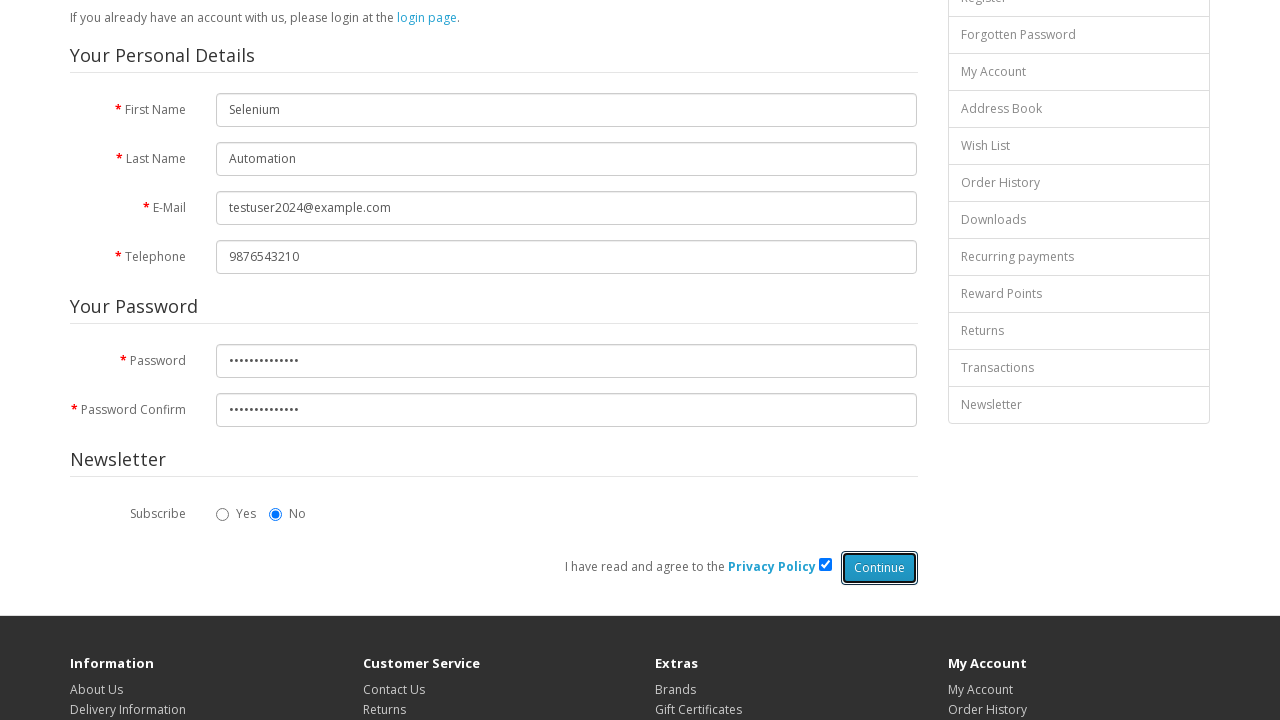

Pressed Enter to submit the registration form
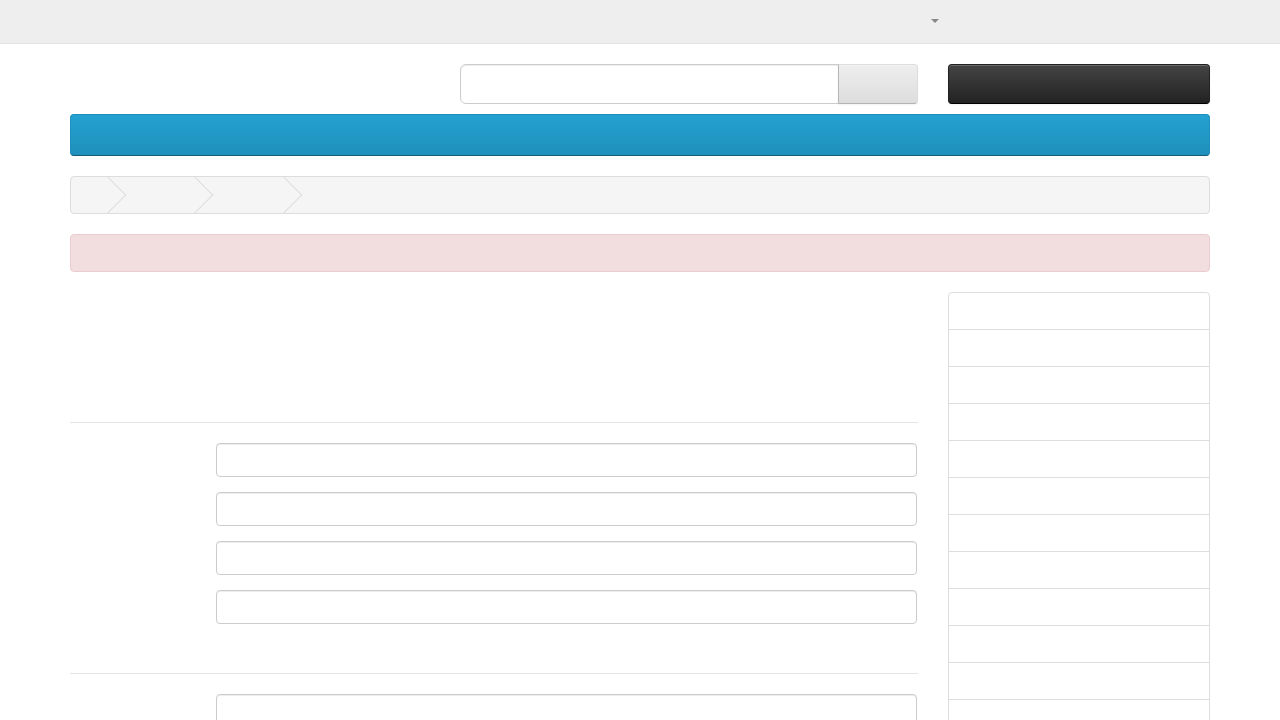

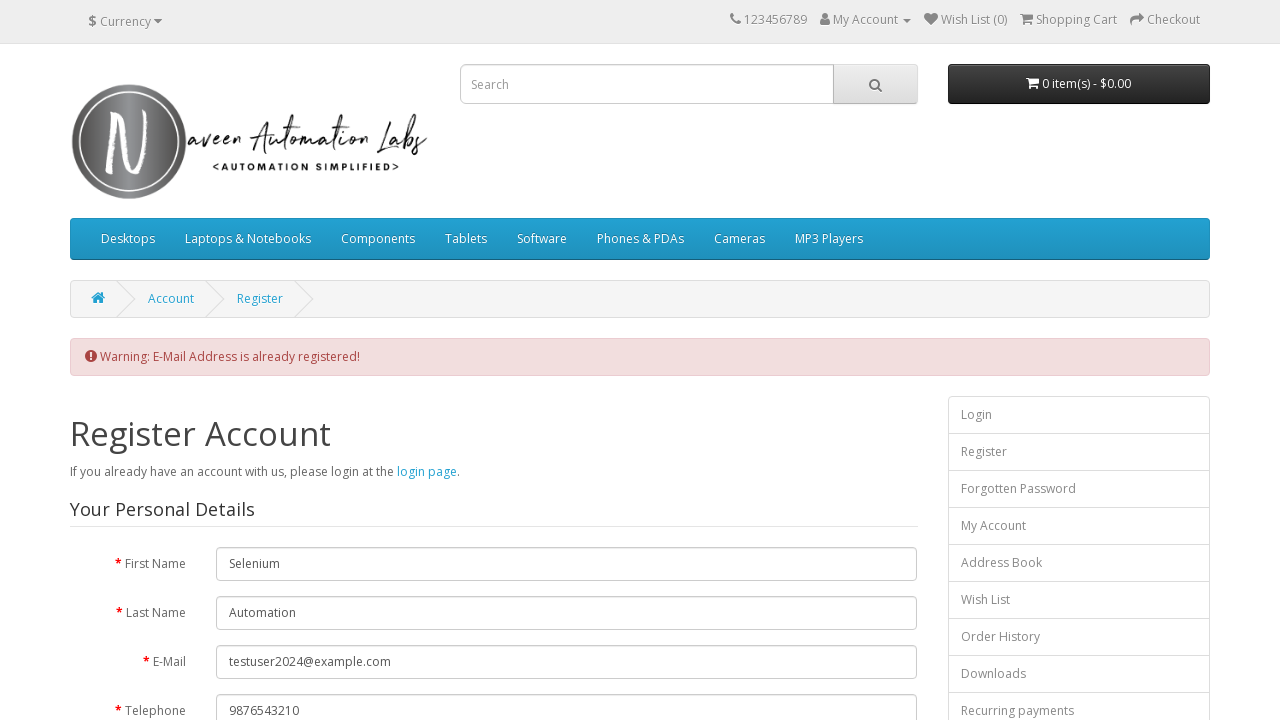